Verifies that the login page displays the "Login" header text

Starting URL: https://opensource-demo.orangehrmlive.com/

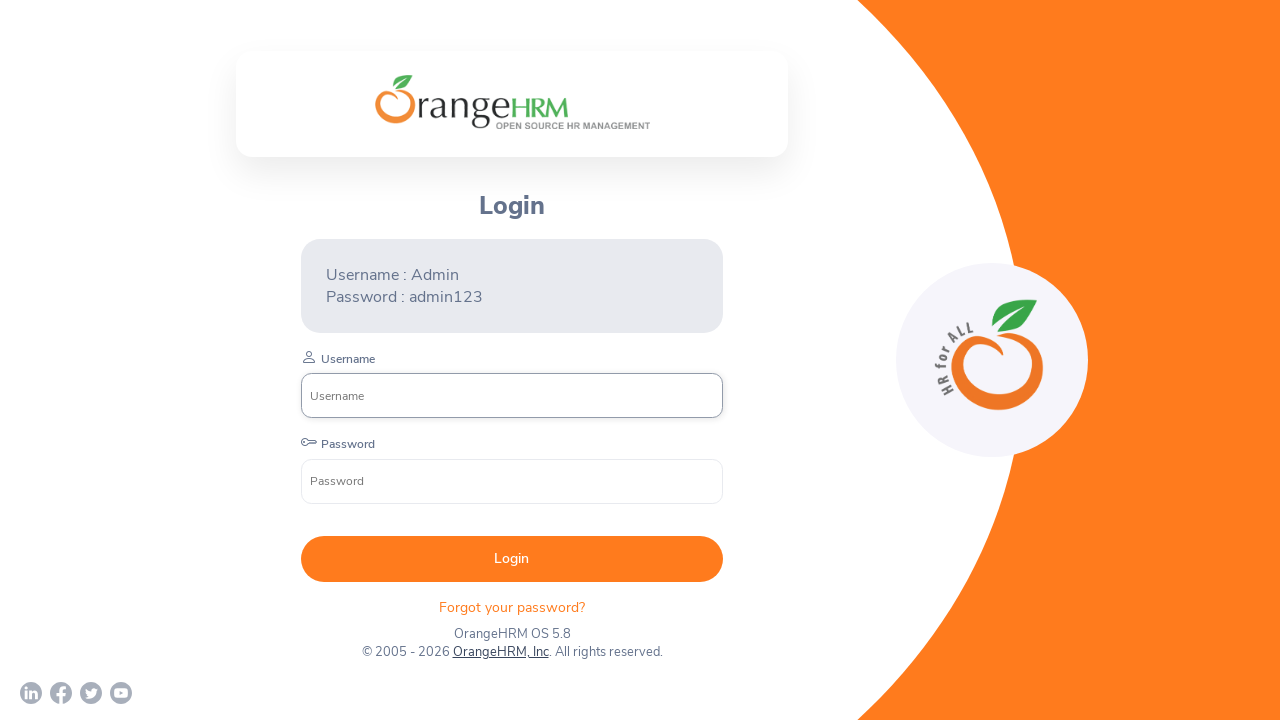

Located the Login header element using XPath
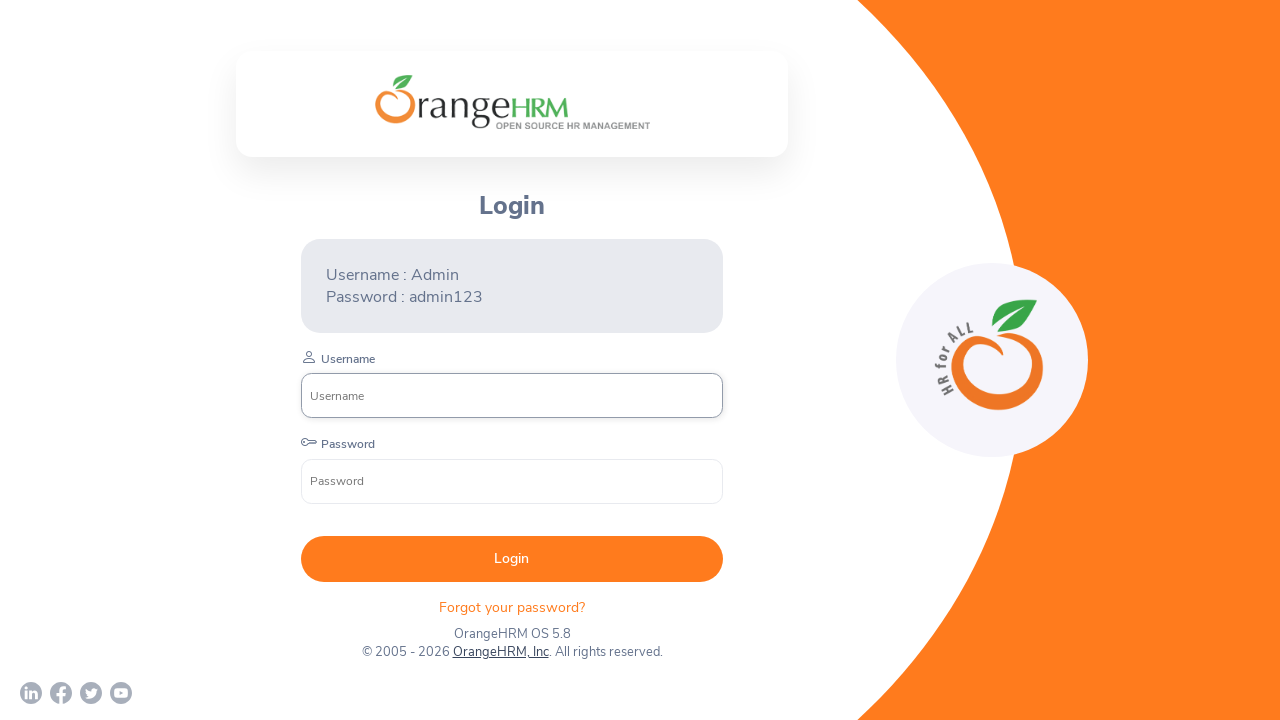

Waited for Login header to become visible
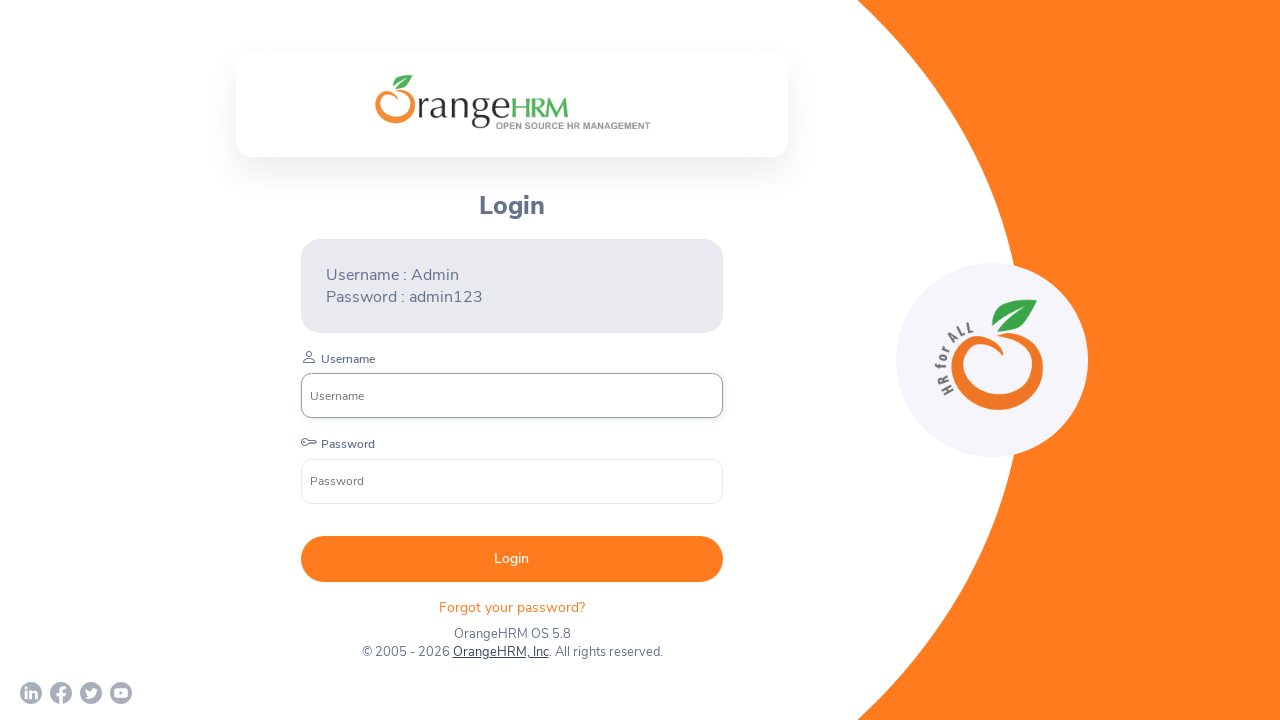

Verified that the Login header displays correct text 'Login'
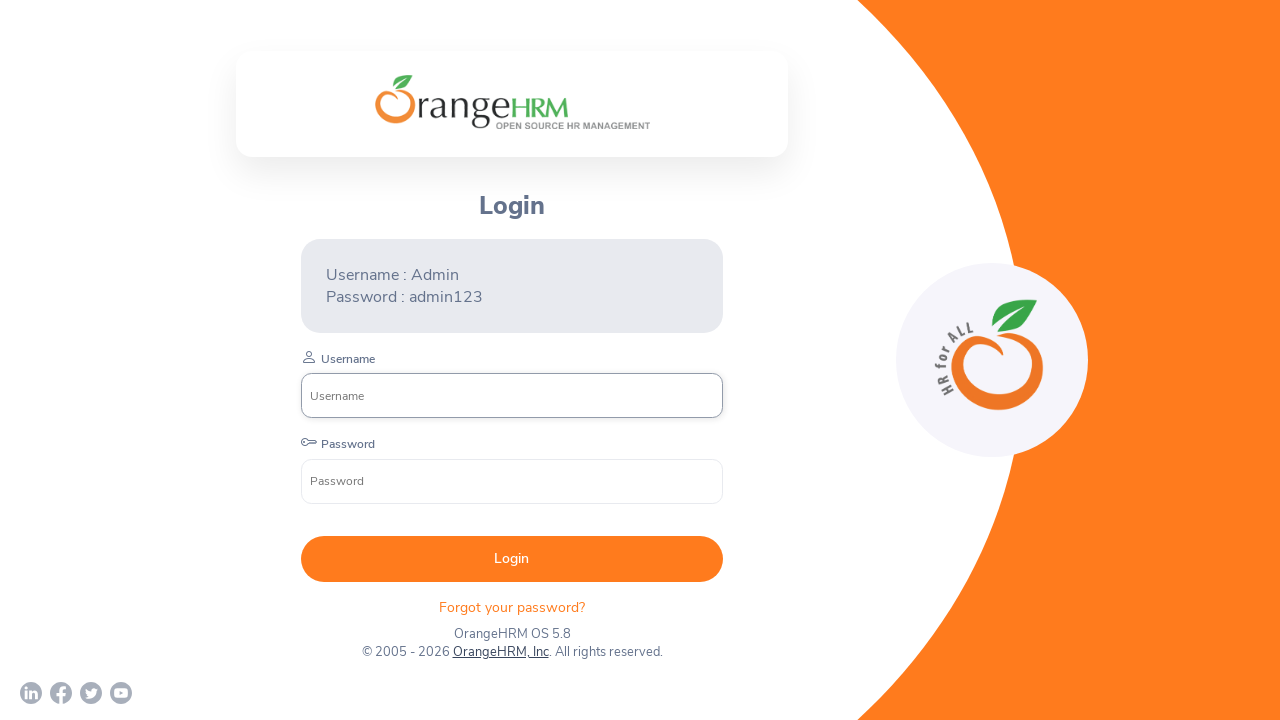

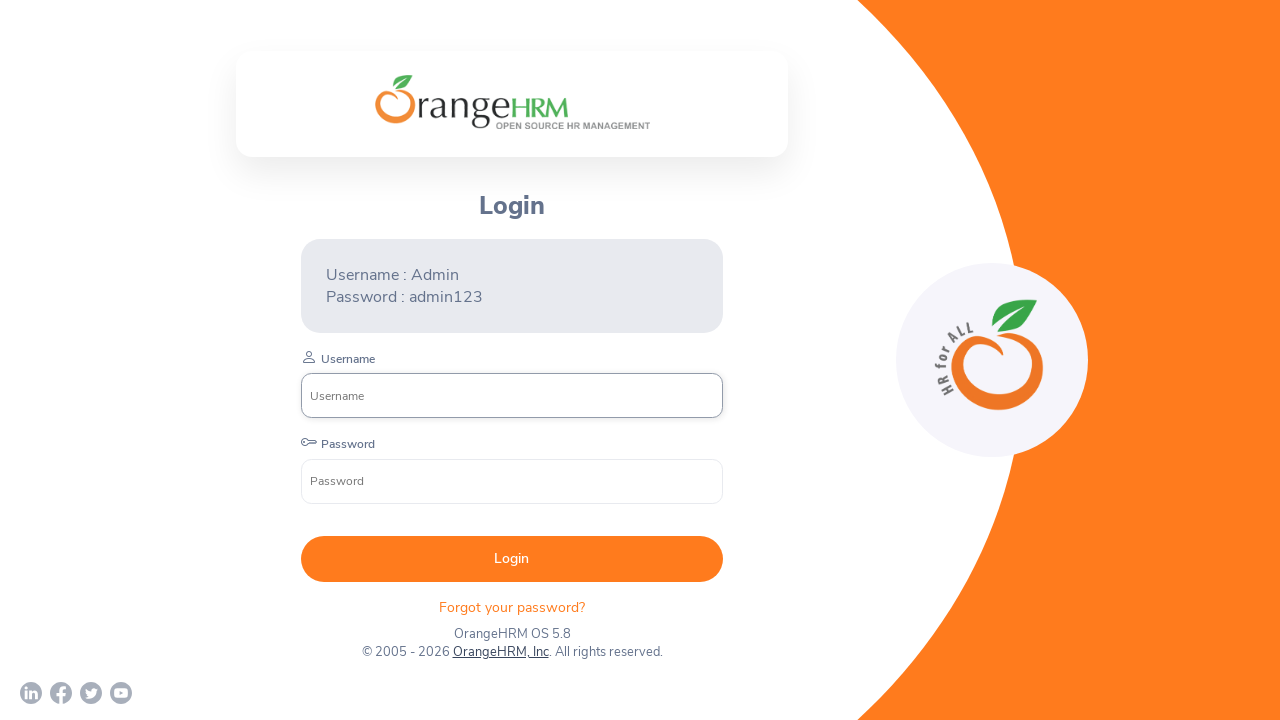